Navigates to Finviz stock quote page for QQQ ETF and waits for the chart to load.

Starting URL: https://finviz.com/quote.ashx?t=QQQ&p=d

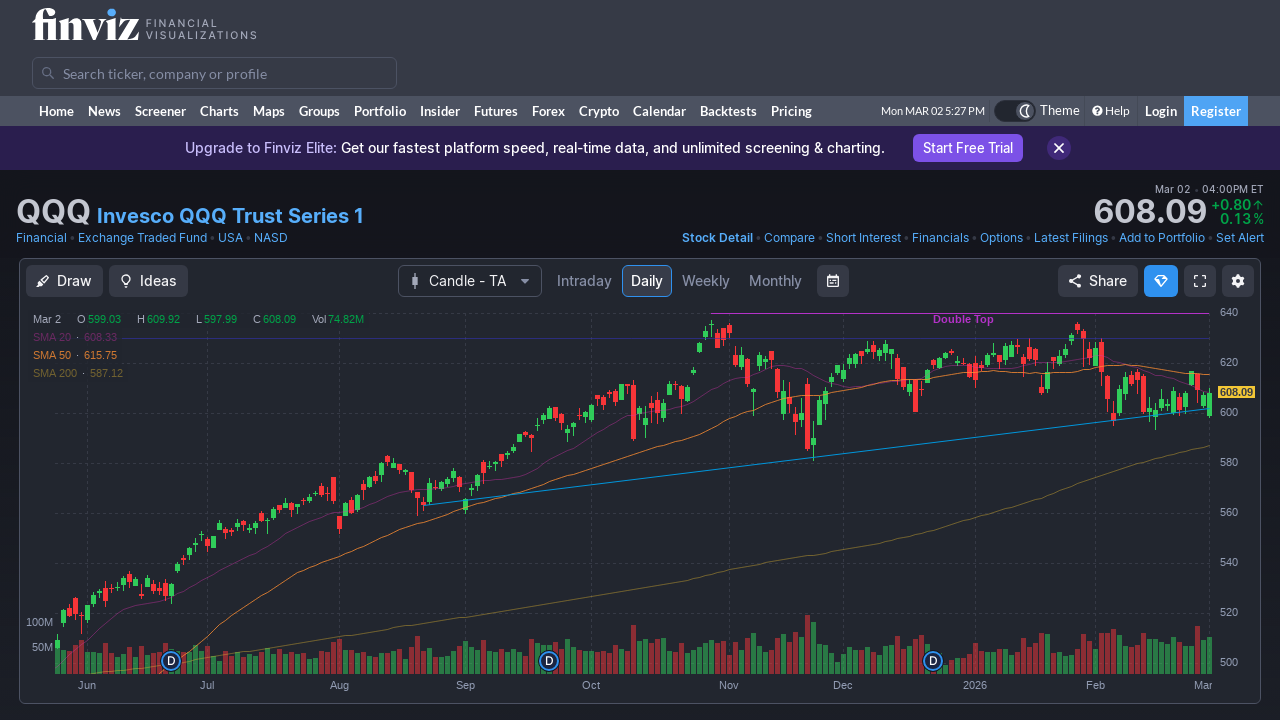

Set viewport size to 1920x1920 for financial data display
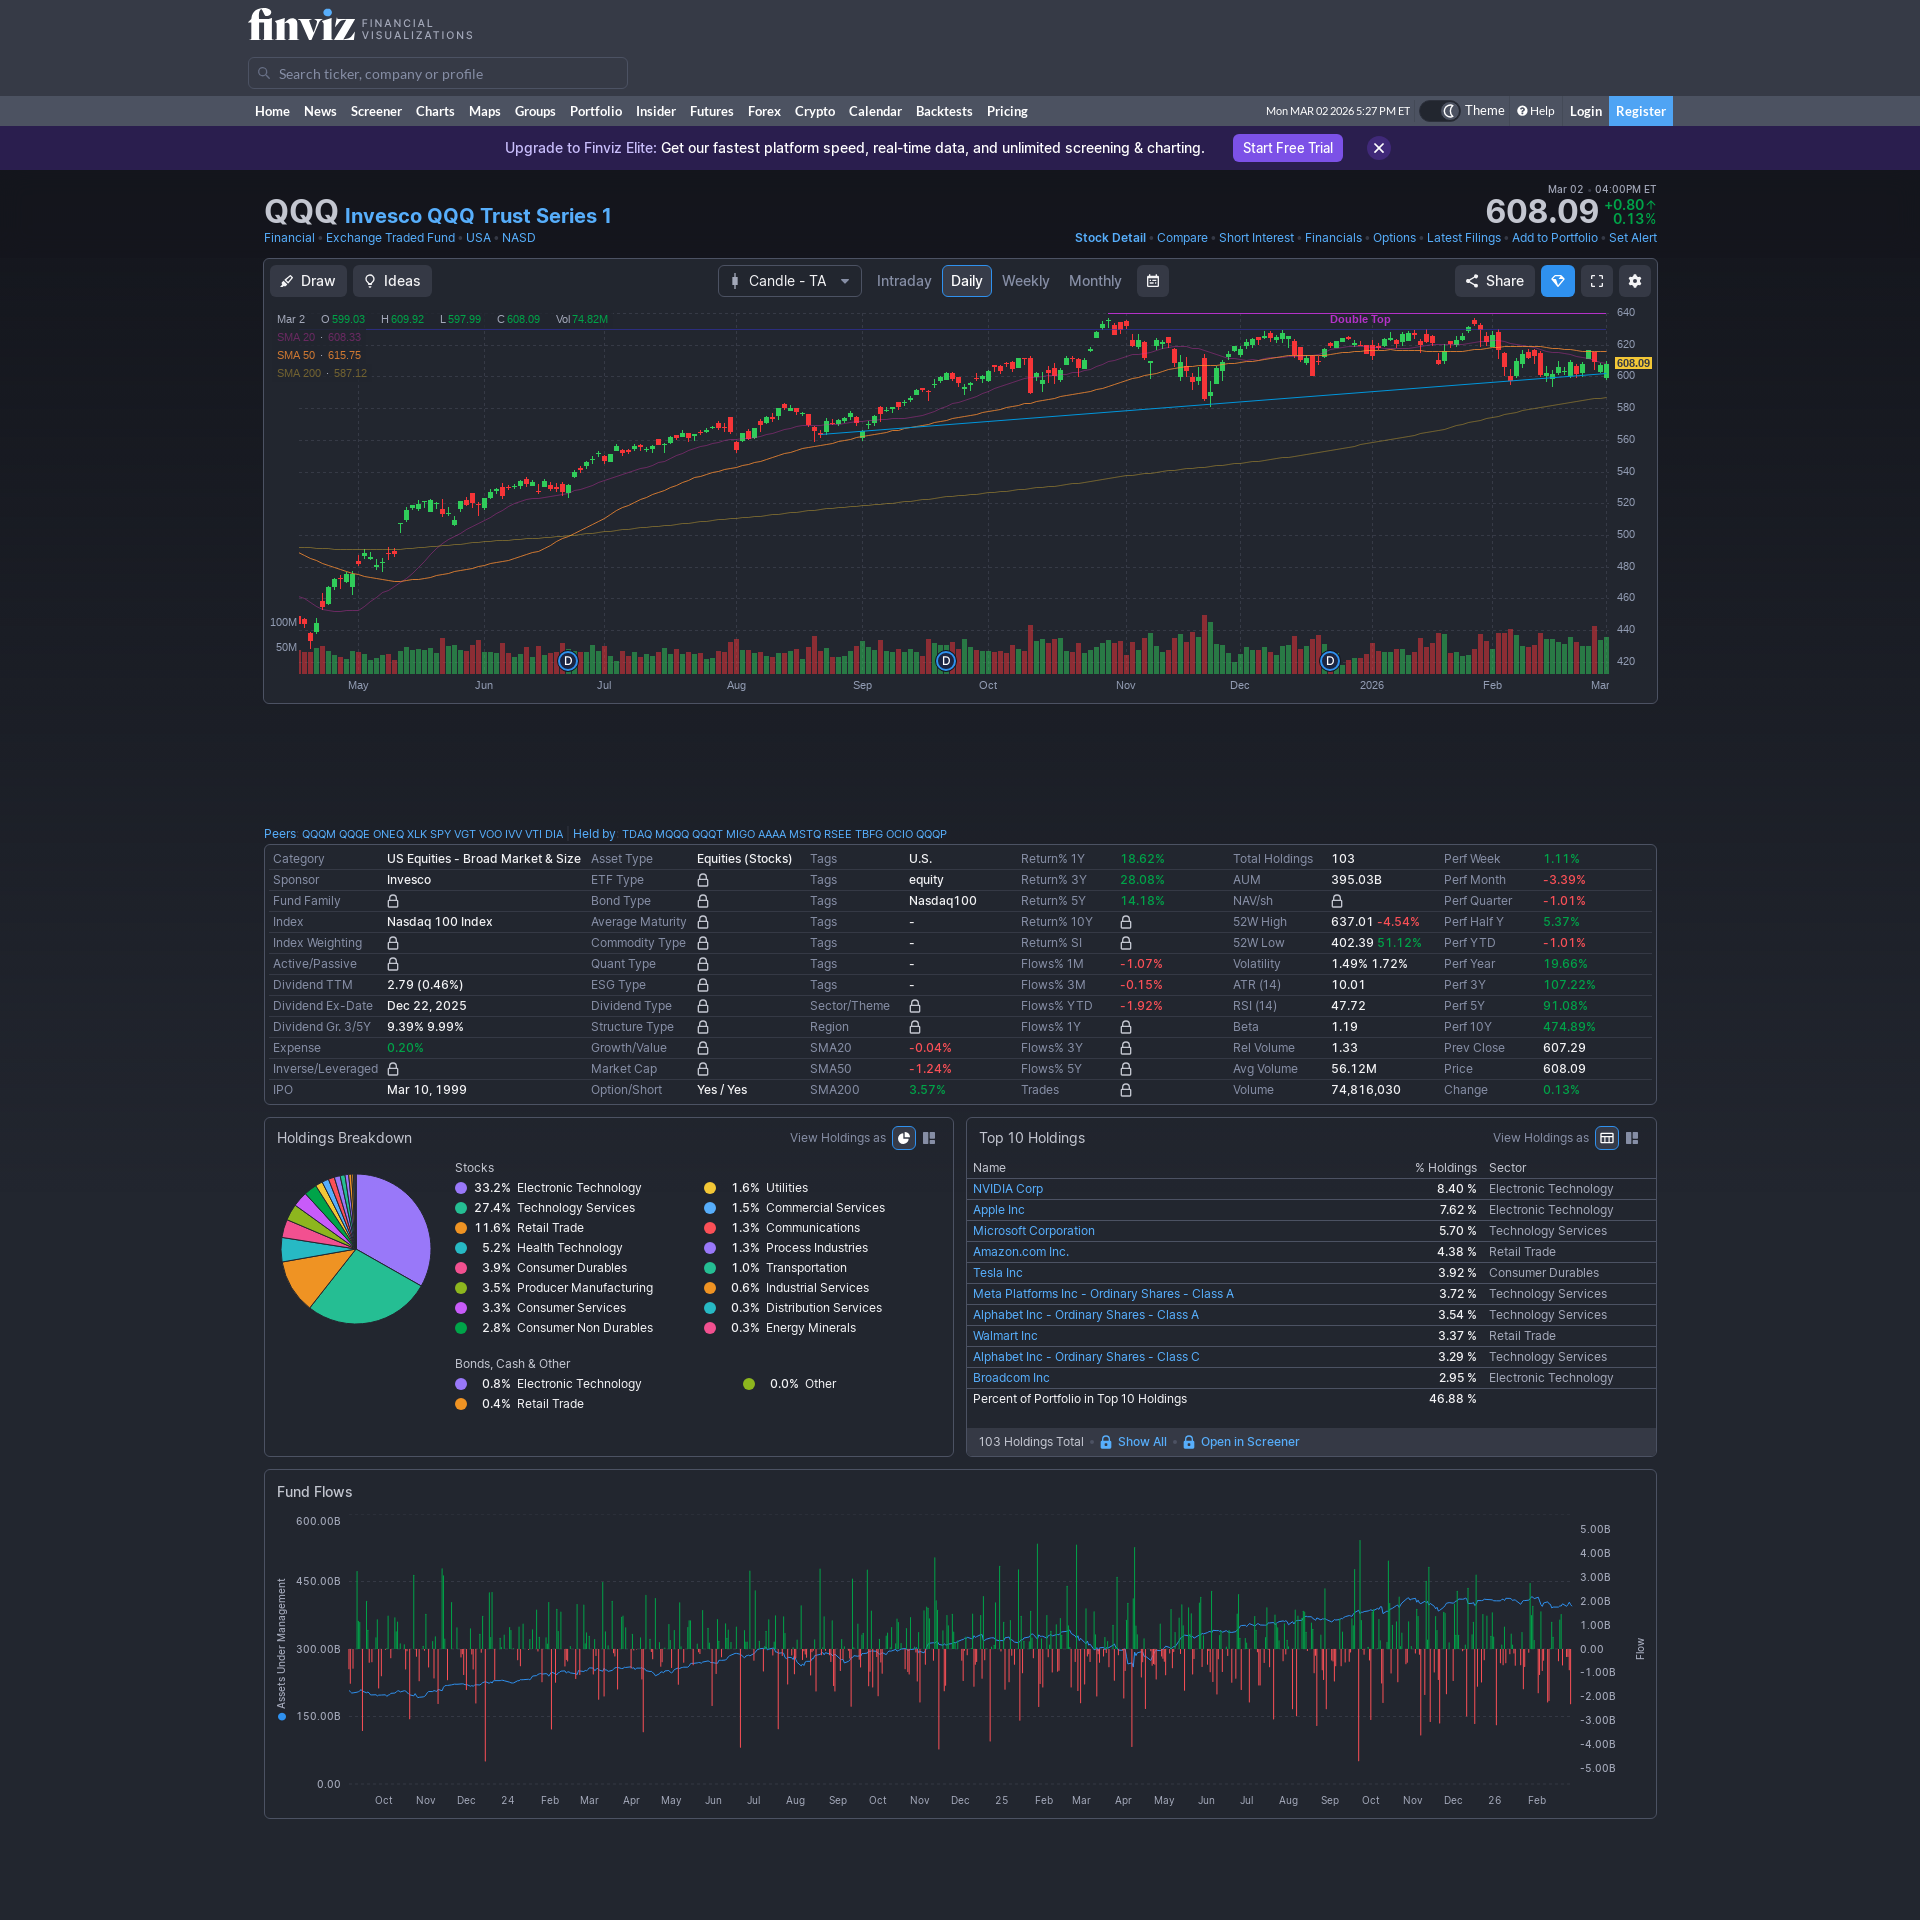

Chart loaded on Finviz QQQ quote page
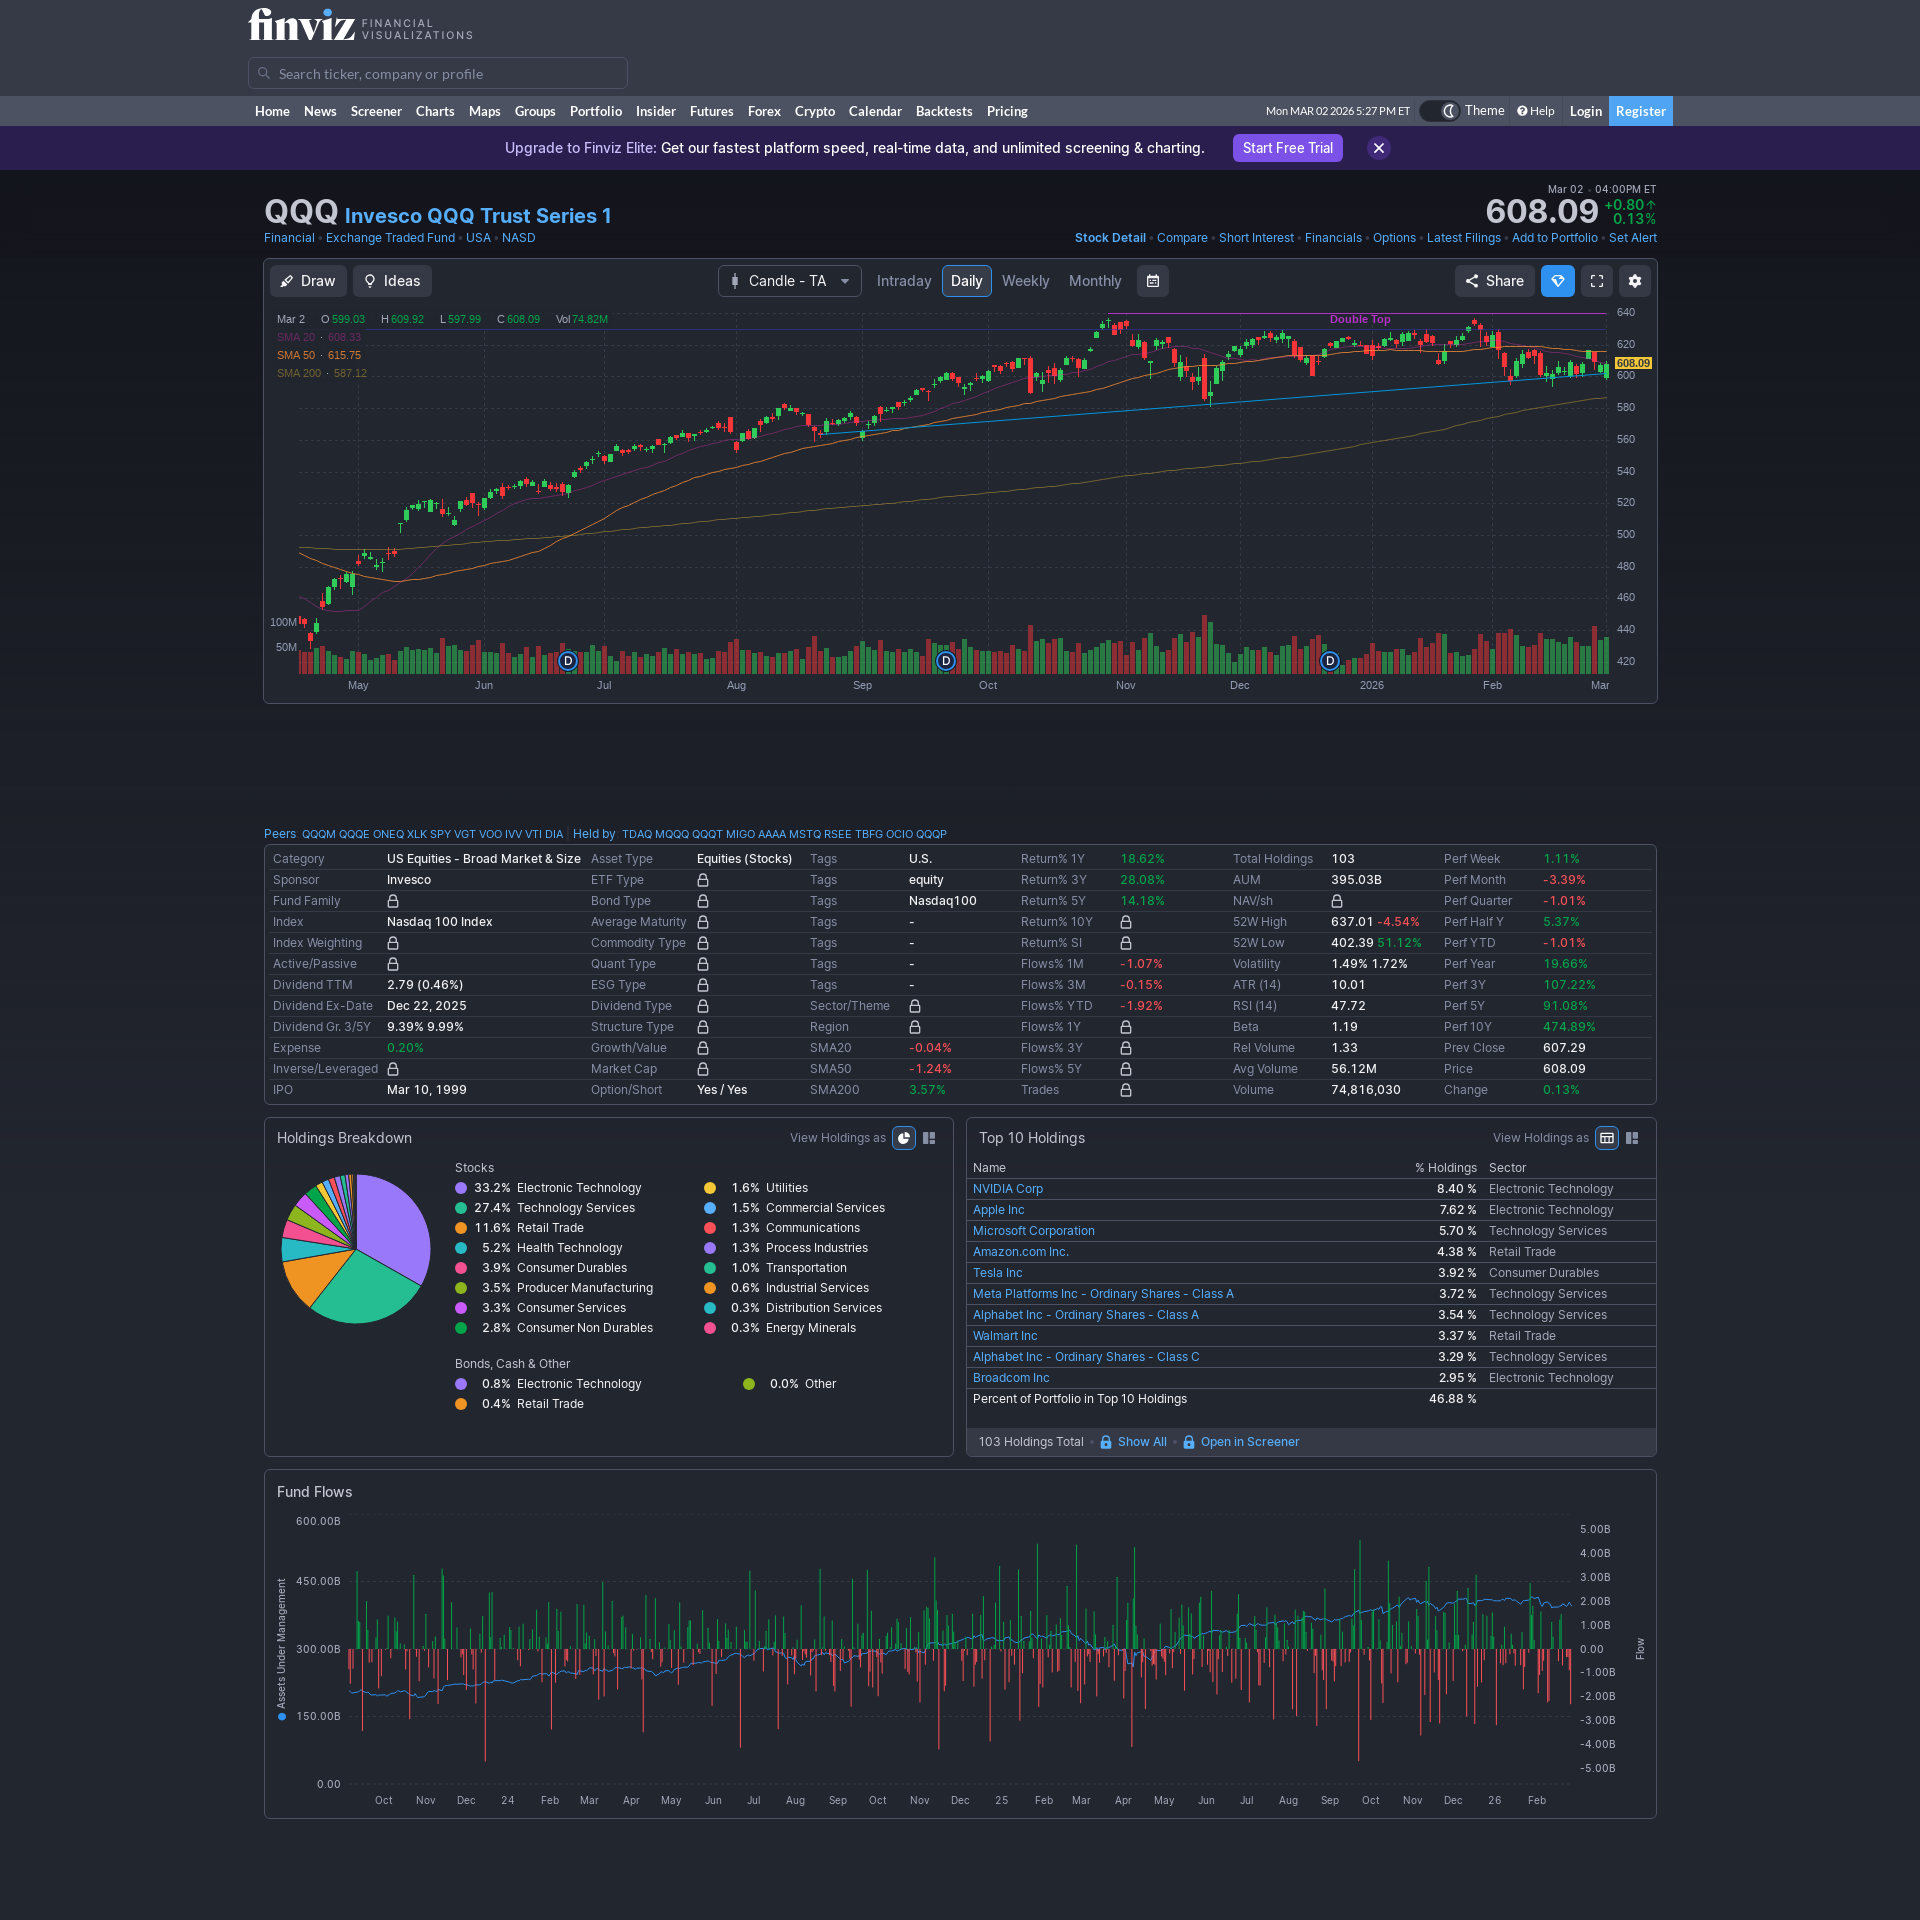

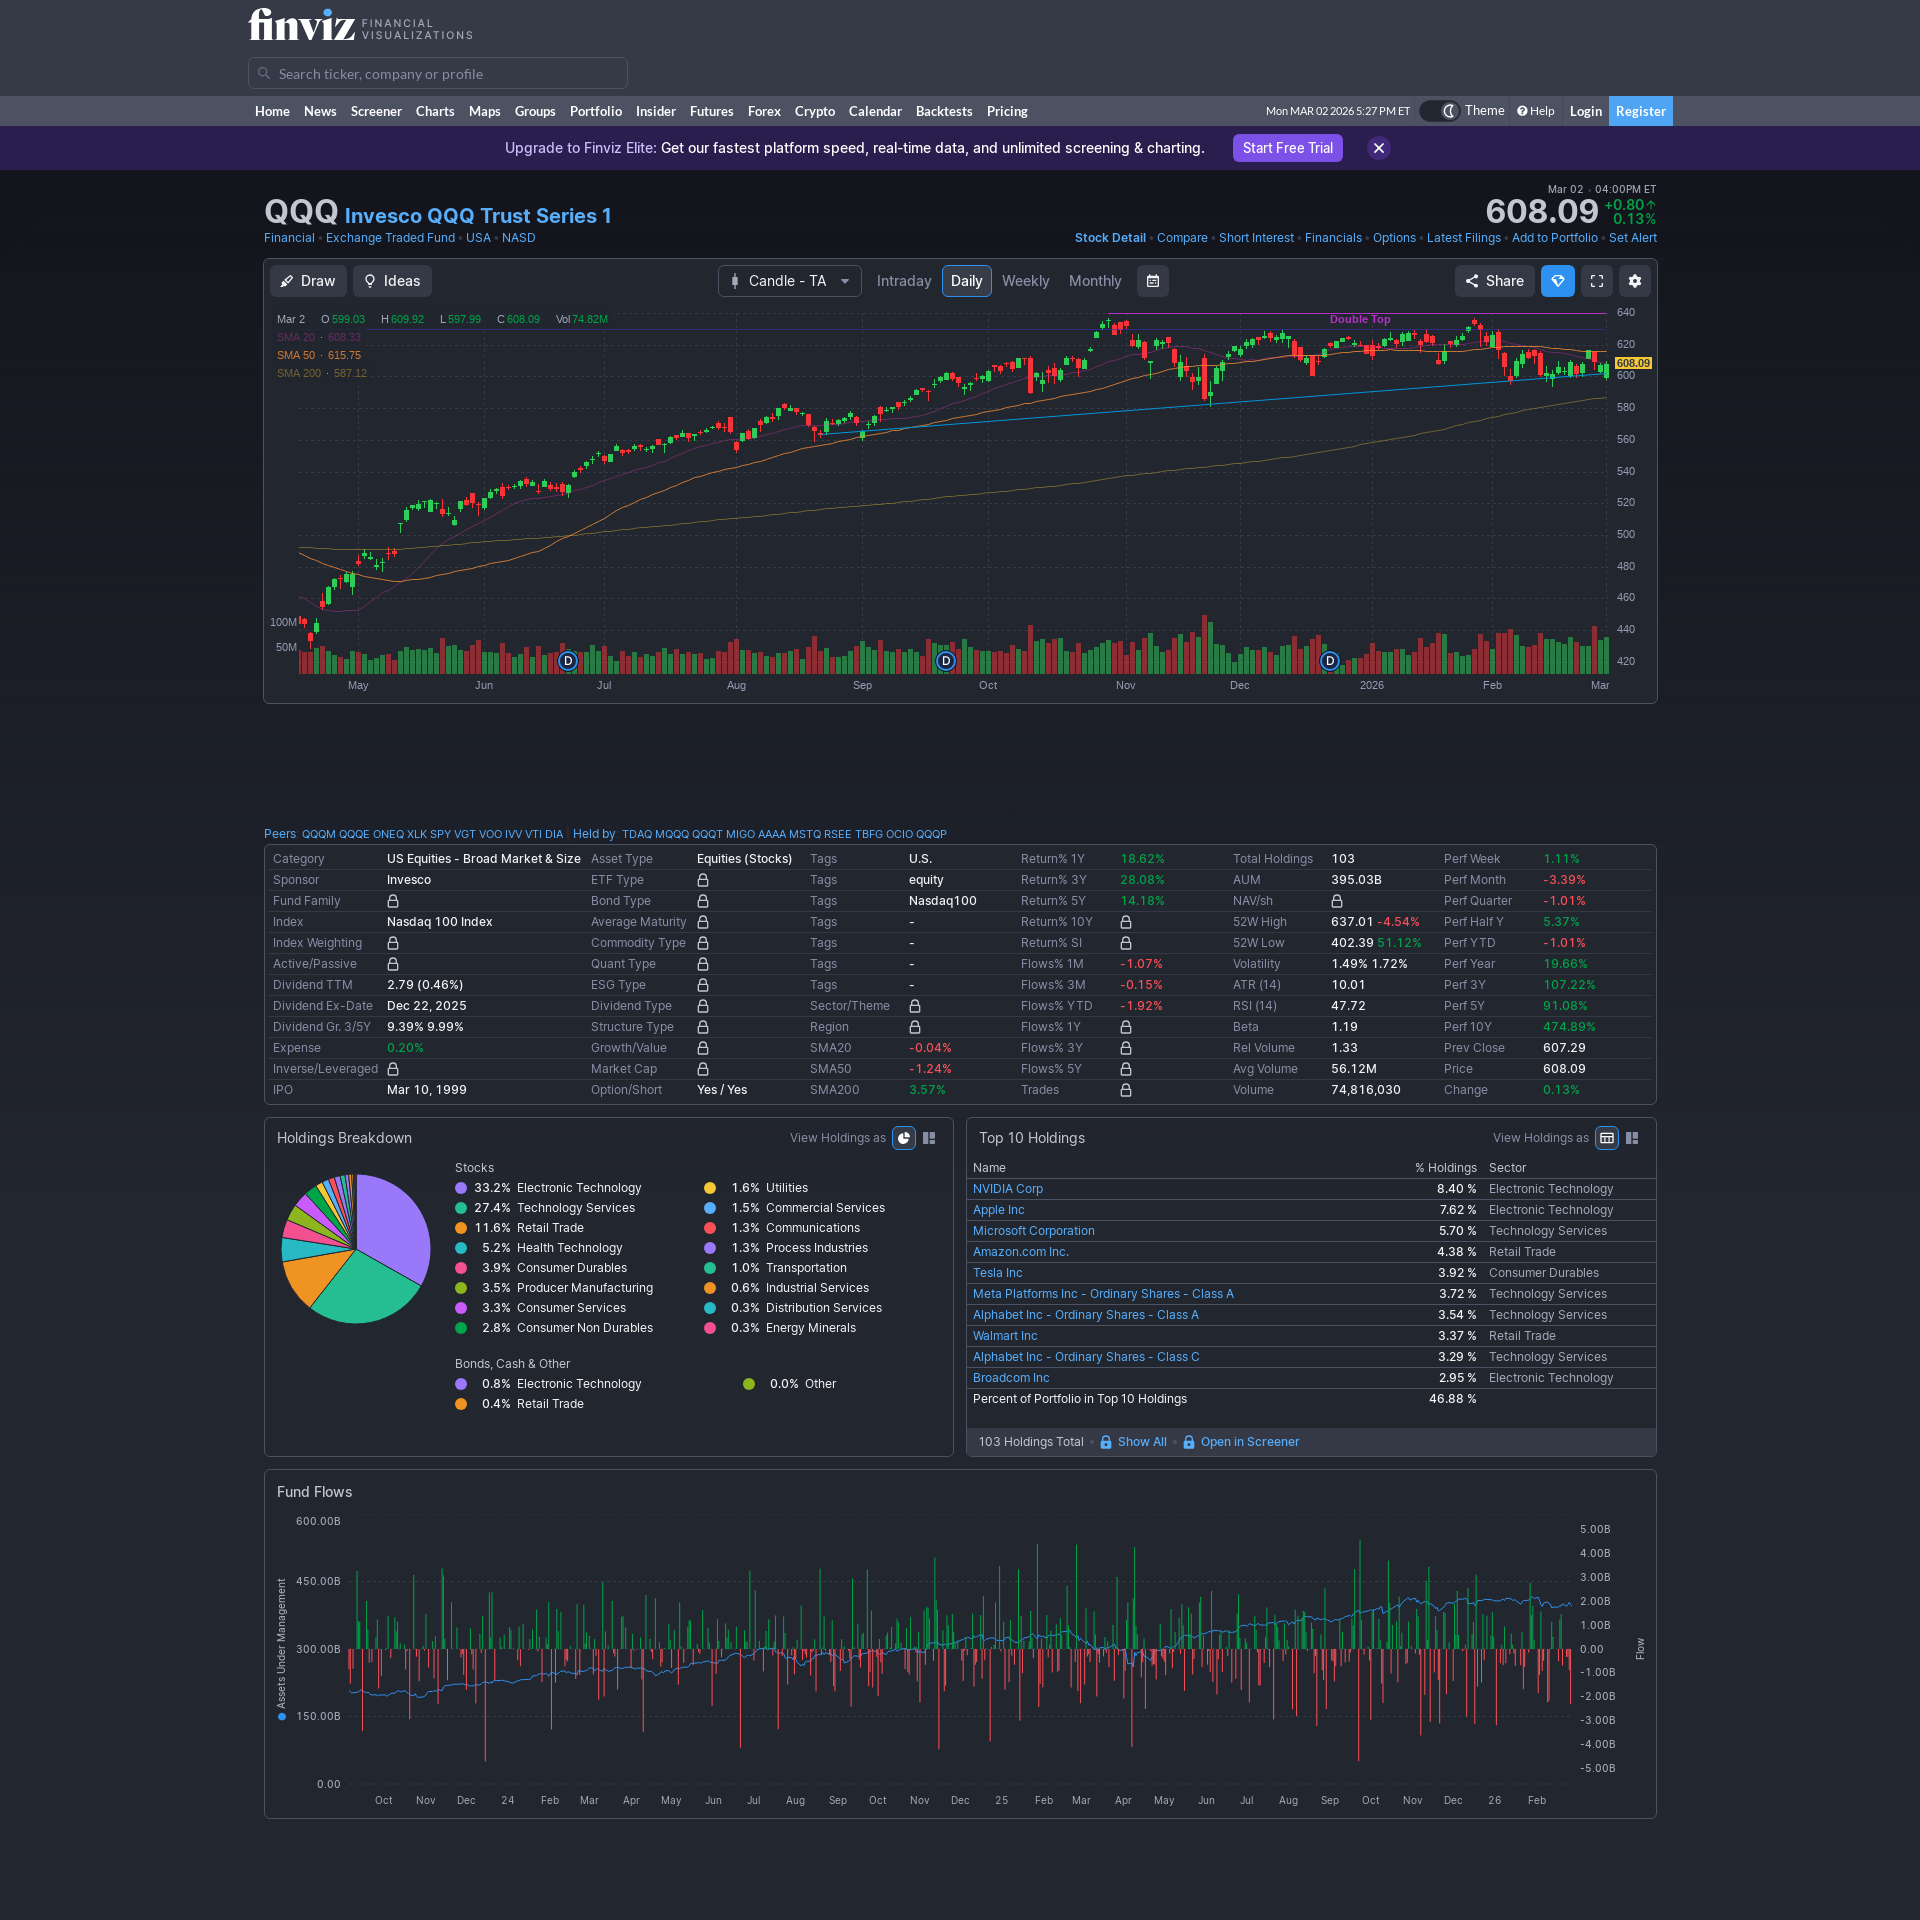